Navigates to W3Schools HTML tables page and verifies that the example table is displayed

Starting URL: https://www.w3schools.com/html/html_tables.asp

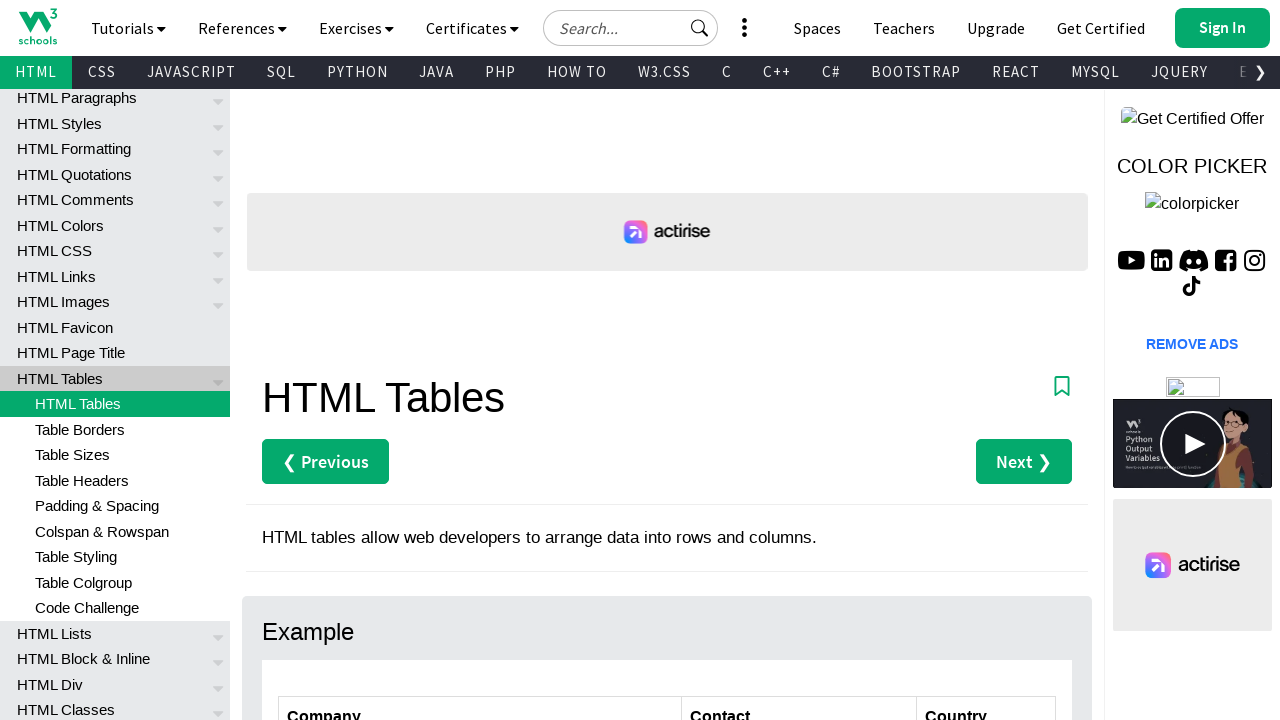

Navigated to W3Schools HTML tables page
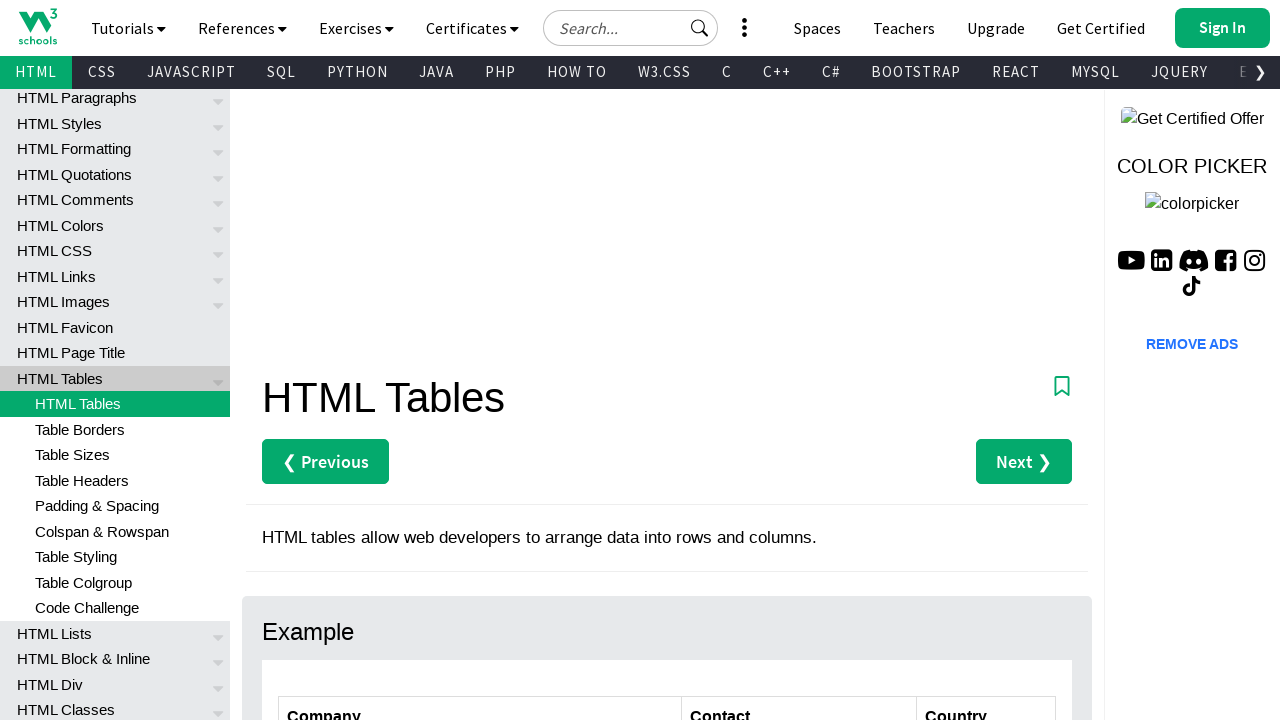

Example table with id 'customers' is now visible
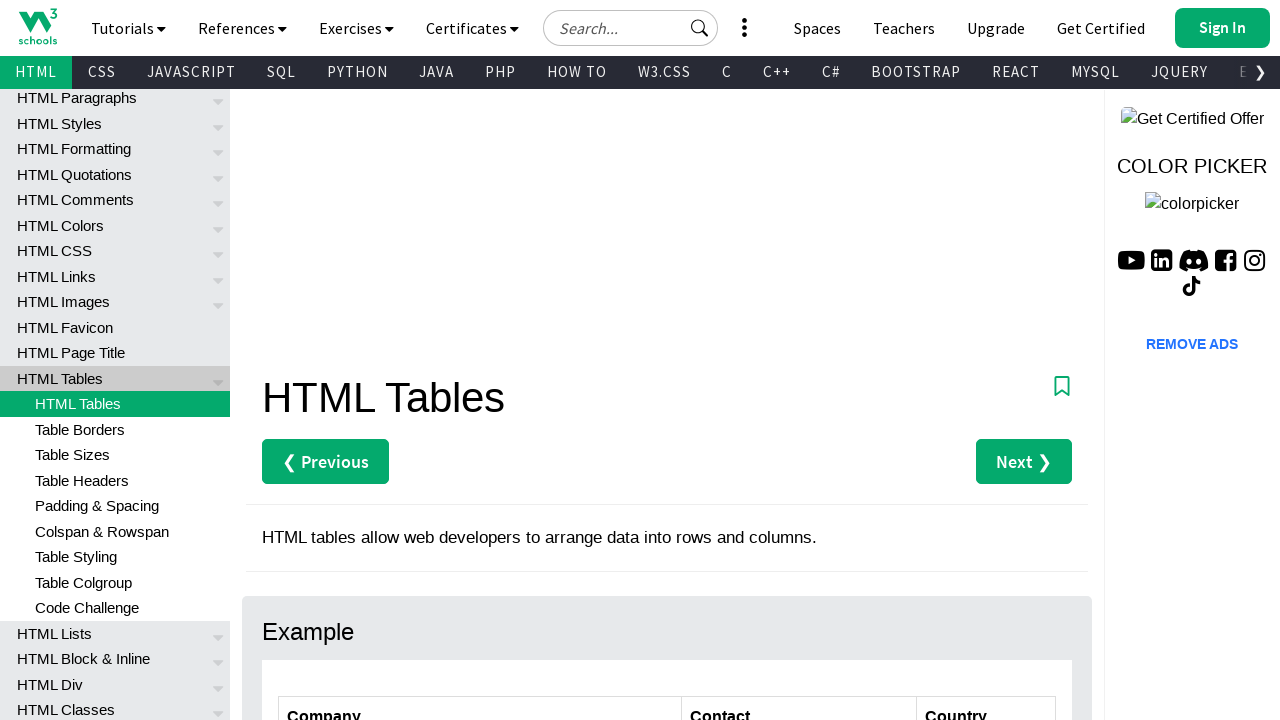

Table body rows are present in the example table
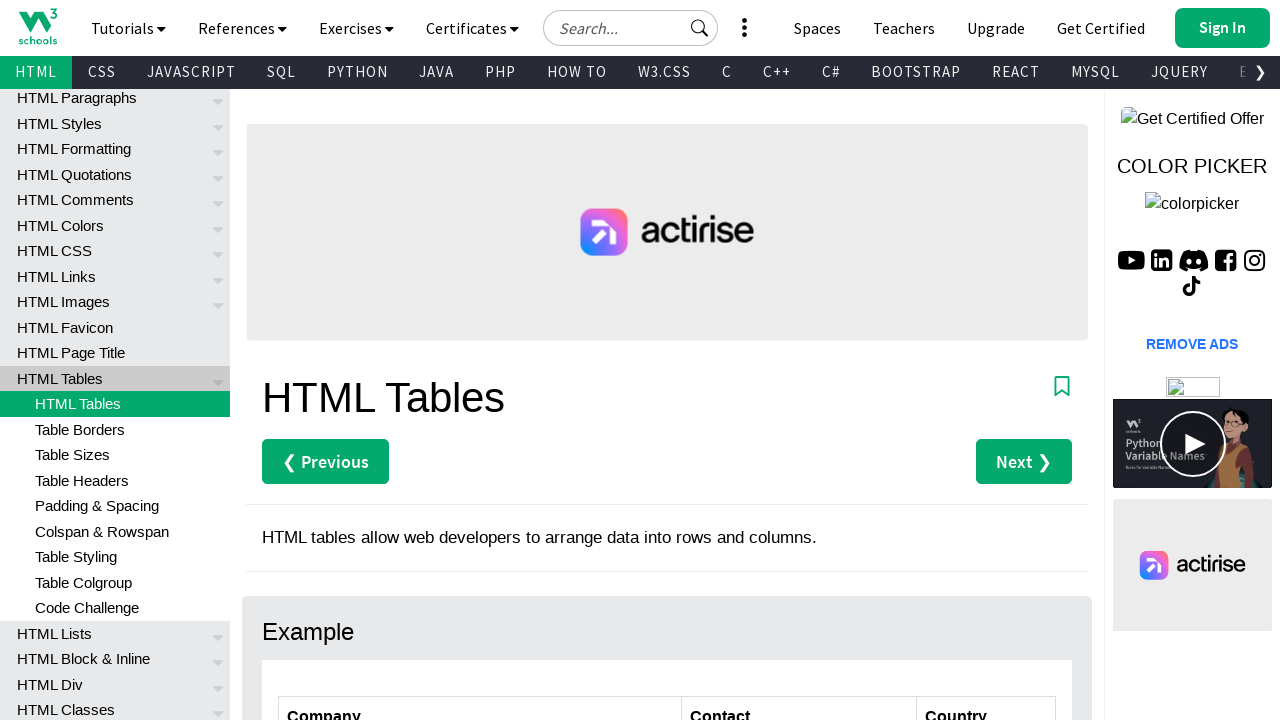

Header cells in the first row of the table are present
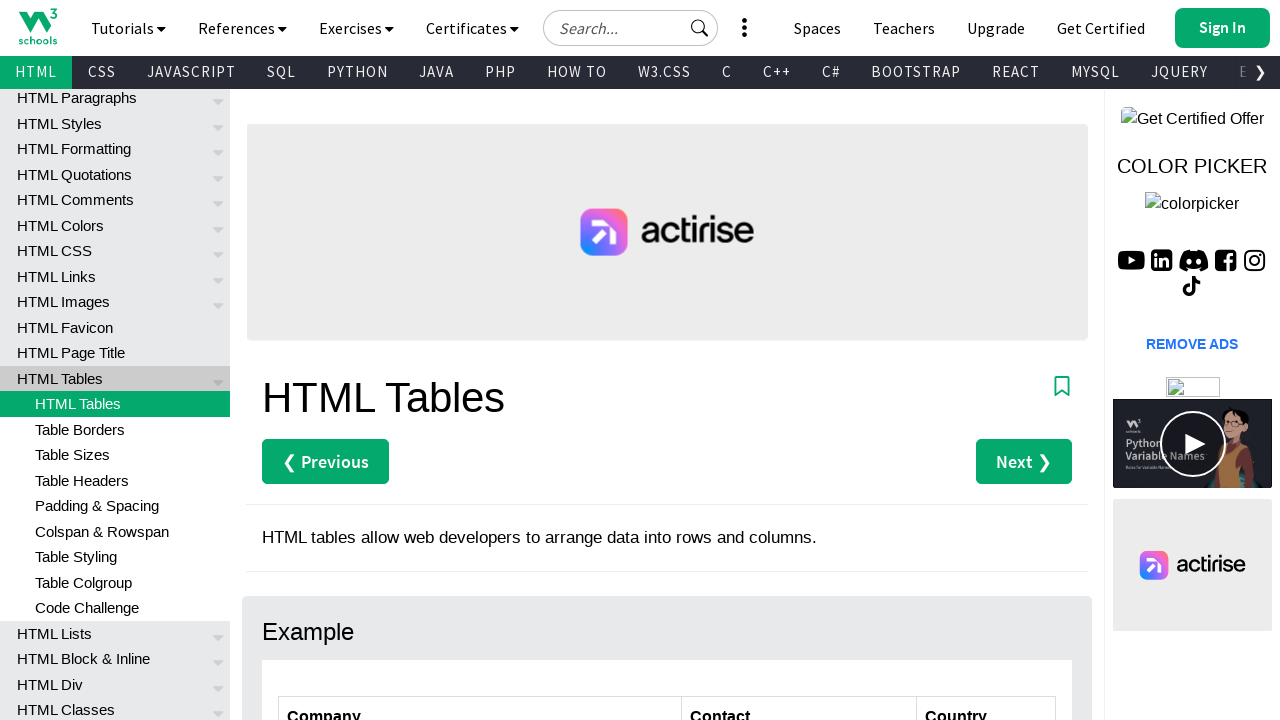

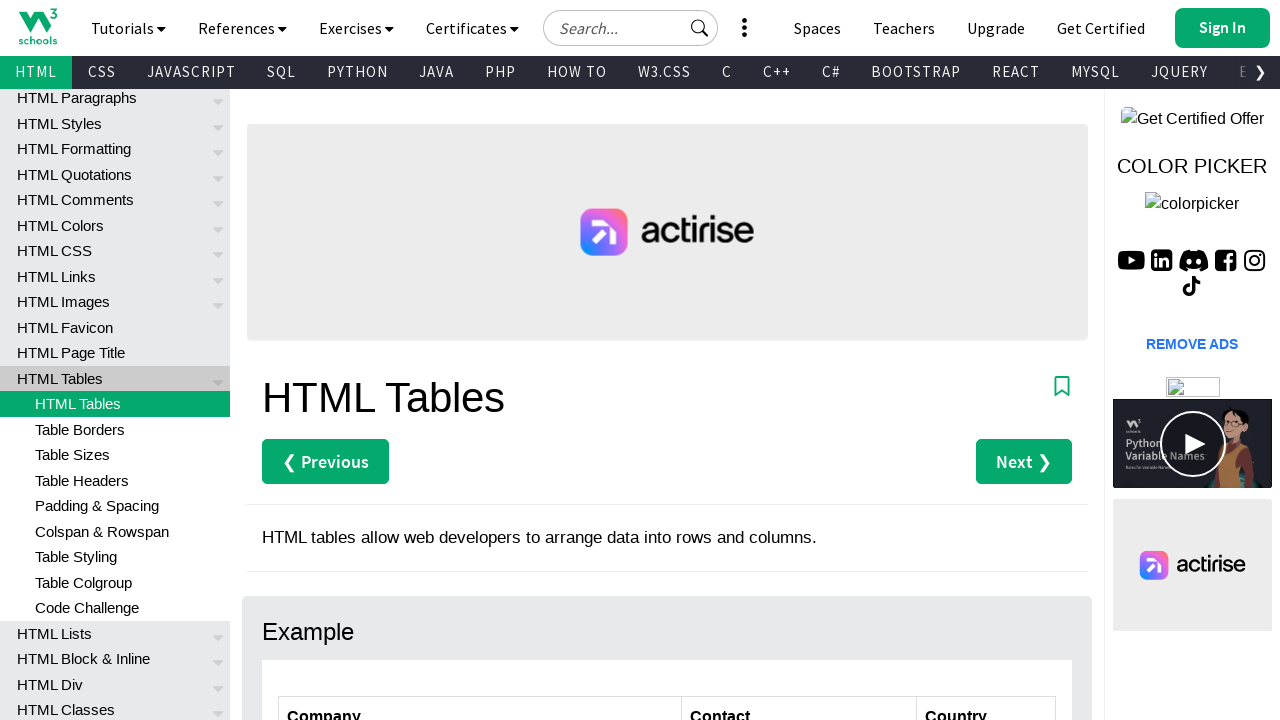